Tests waitForDisplayed functionality by clicking a start button and waiting for dynamic content to appear

Starting URL: https://the-internet.herokuapp.com/dynamic_loading/1

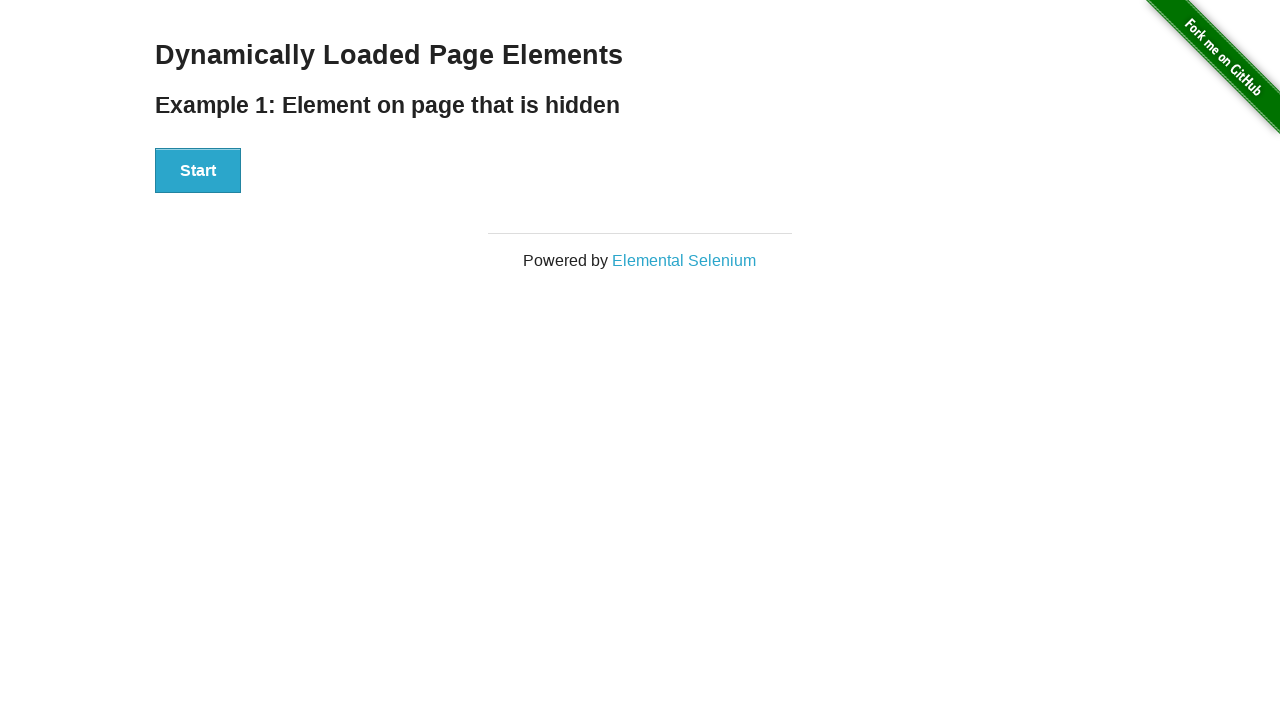

Clicked the start button at (198, 171) on #start button
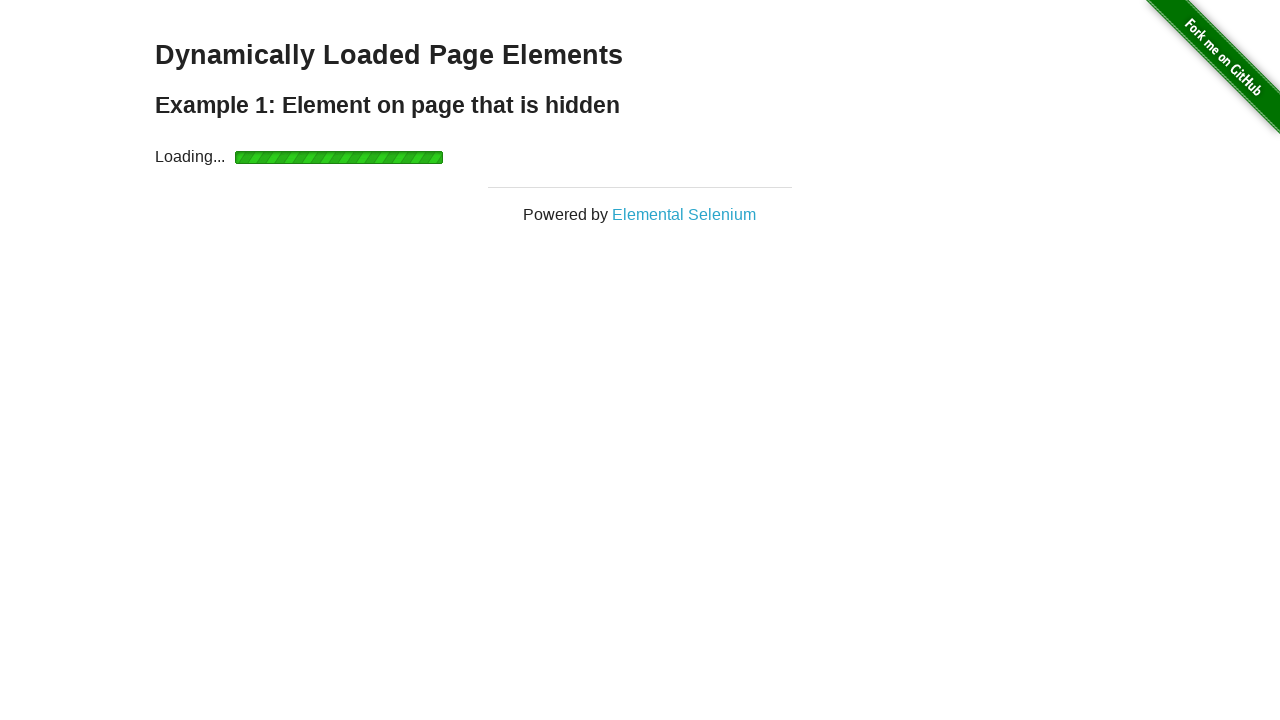

Waited for finish element to become visible
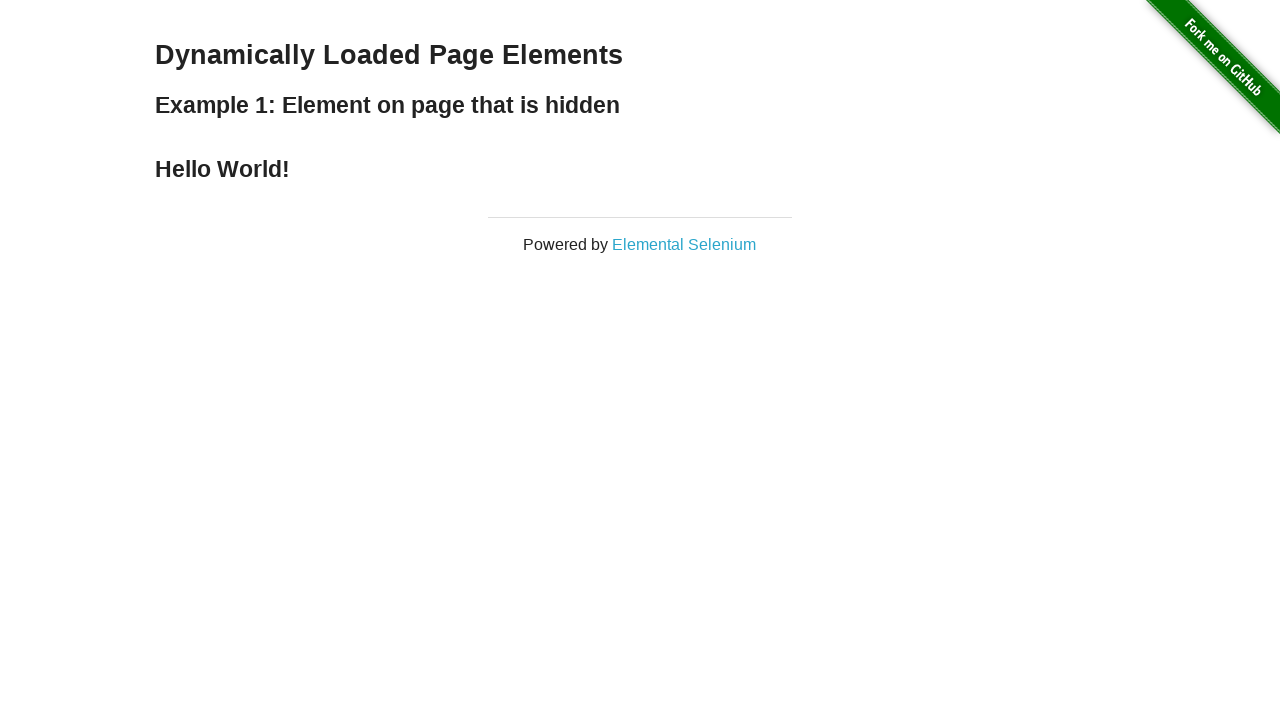

Verified the text content loaded in finish element
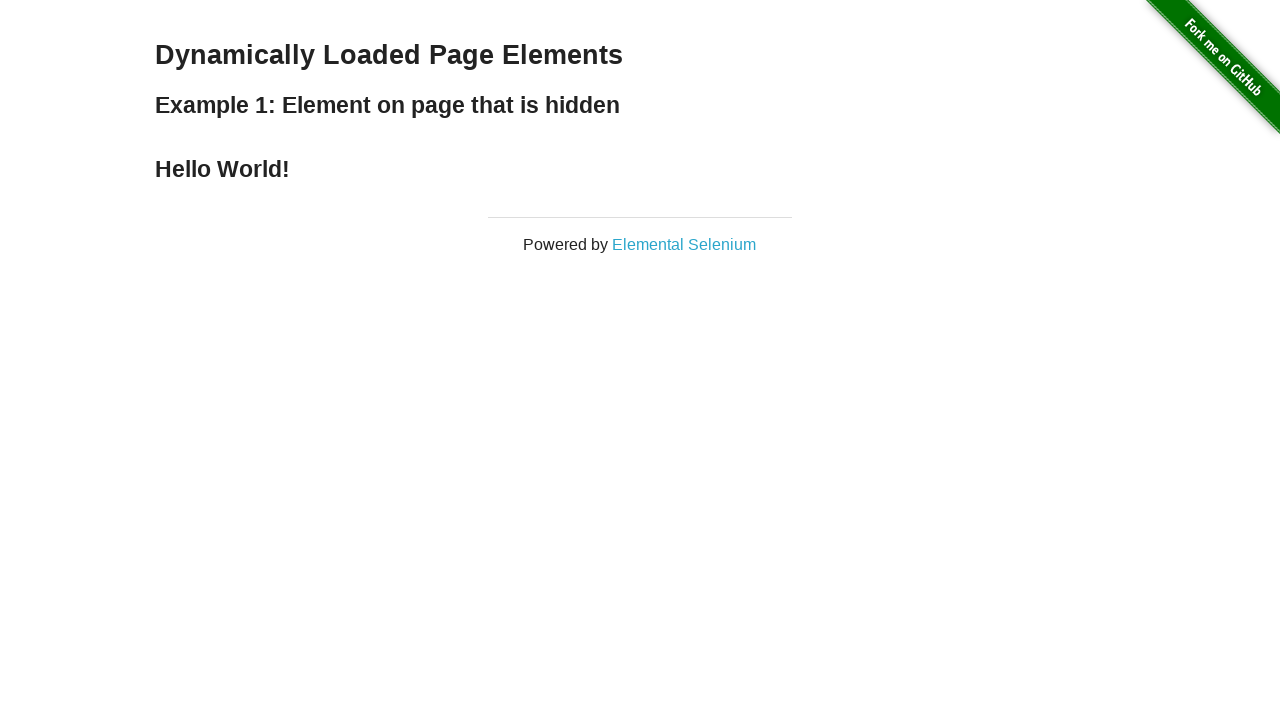

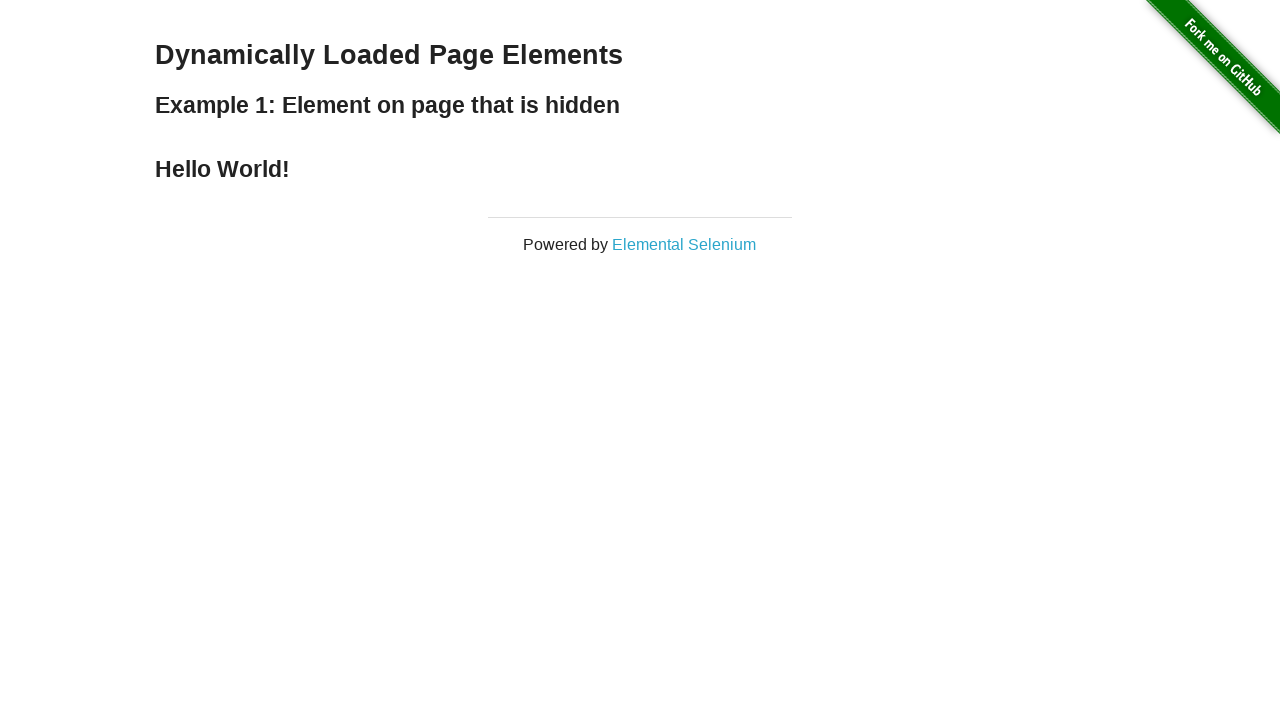